Tests a banking application by selecting a customer, making a deposit, attempting withdrawal with insufficient funds, then successful withdrawals, and viewing transaction history.

Starting URL: https://www.globalsqa.com/angularJs-protractor/BankingProject/#/login

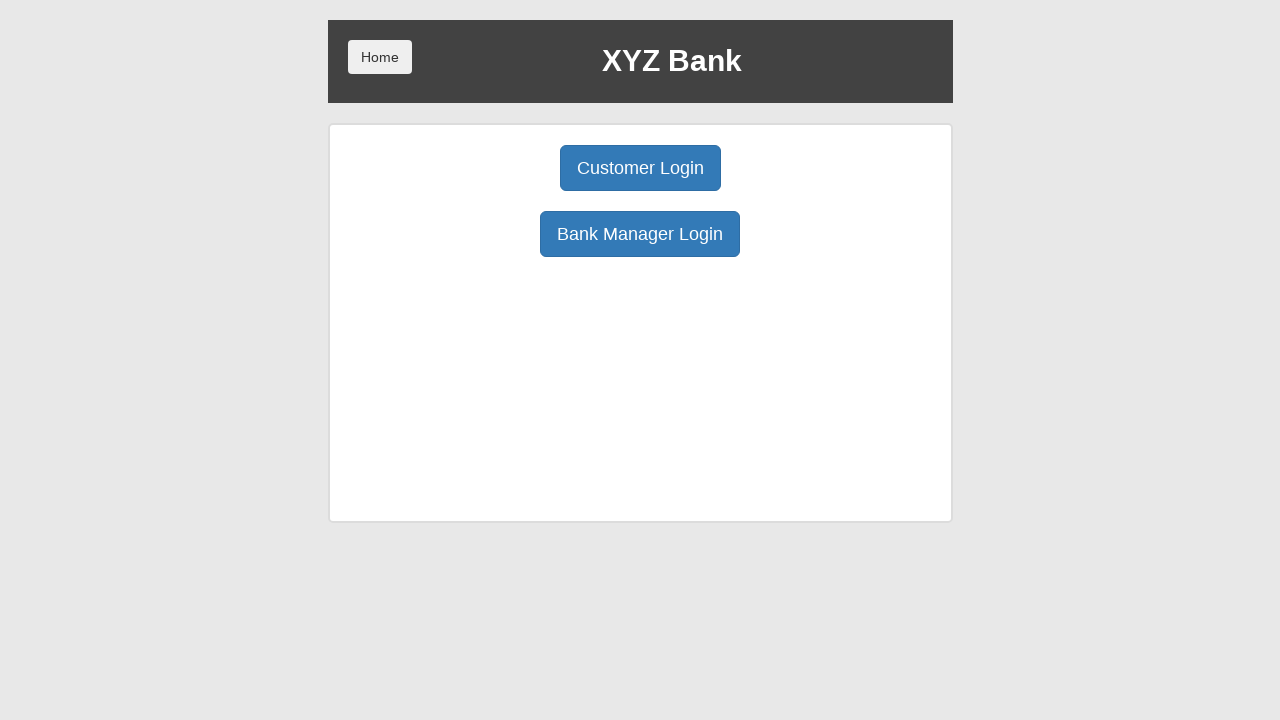

Clicked Customer Login button at (640, 168) on [ng-click='customer()']
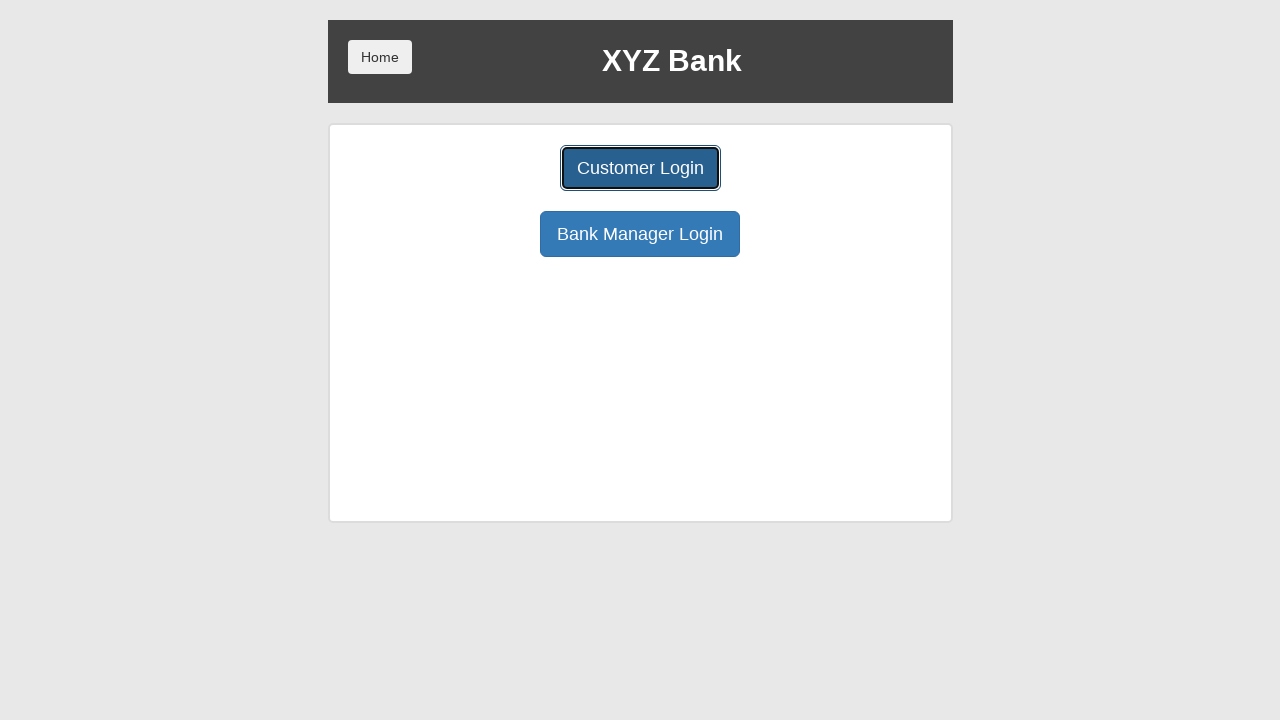

Selected Harry Potter from user dropdown on [name='userSelect']
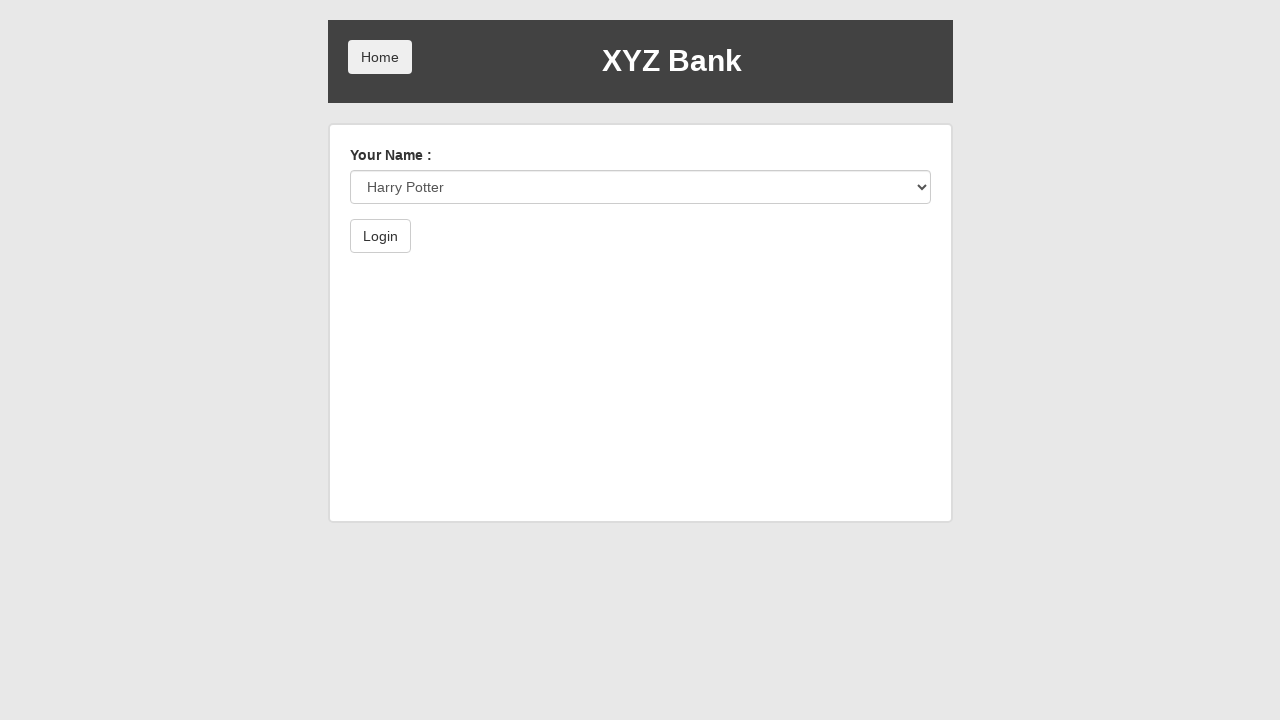

Clicked Login submit button at (380, 236) on [type='submit']
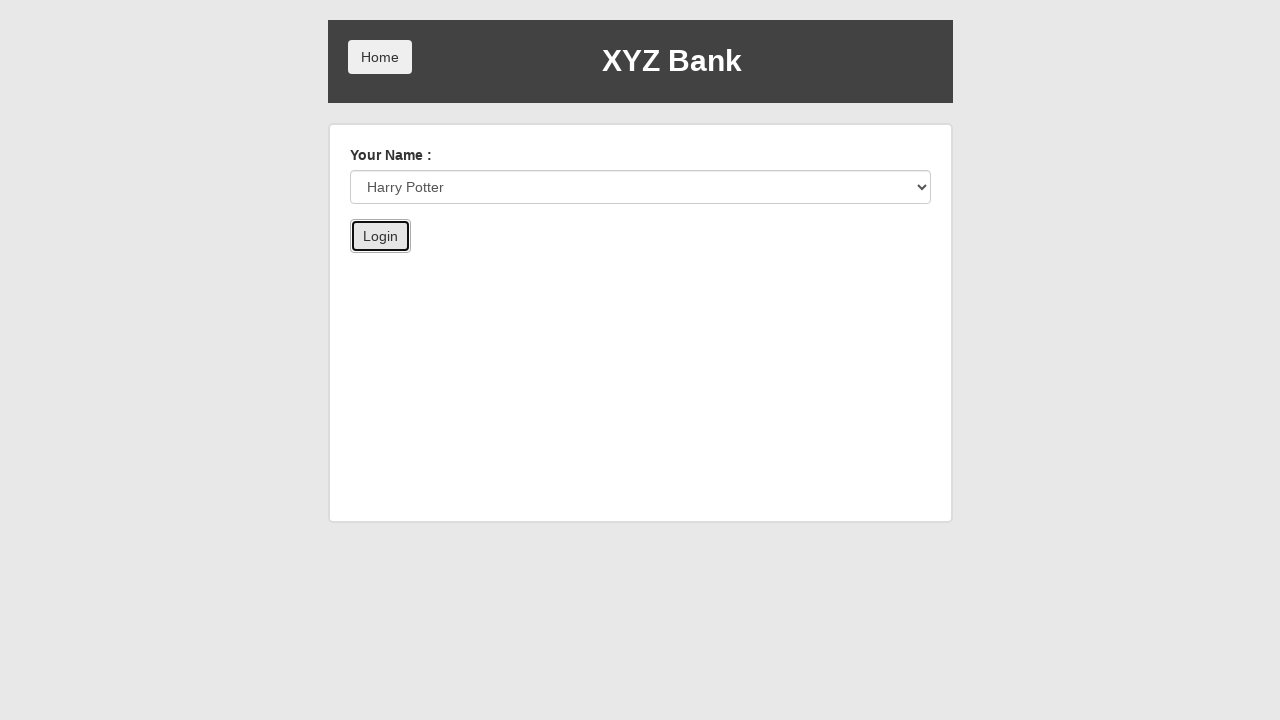

Login successful - welcome text displayed
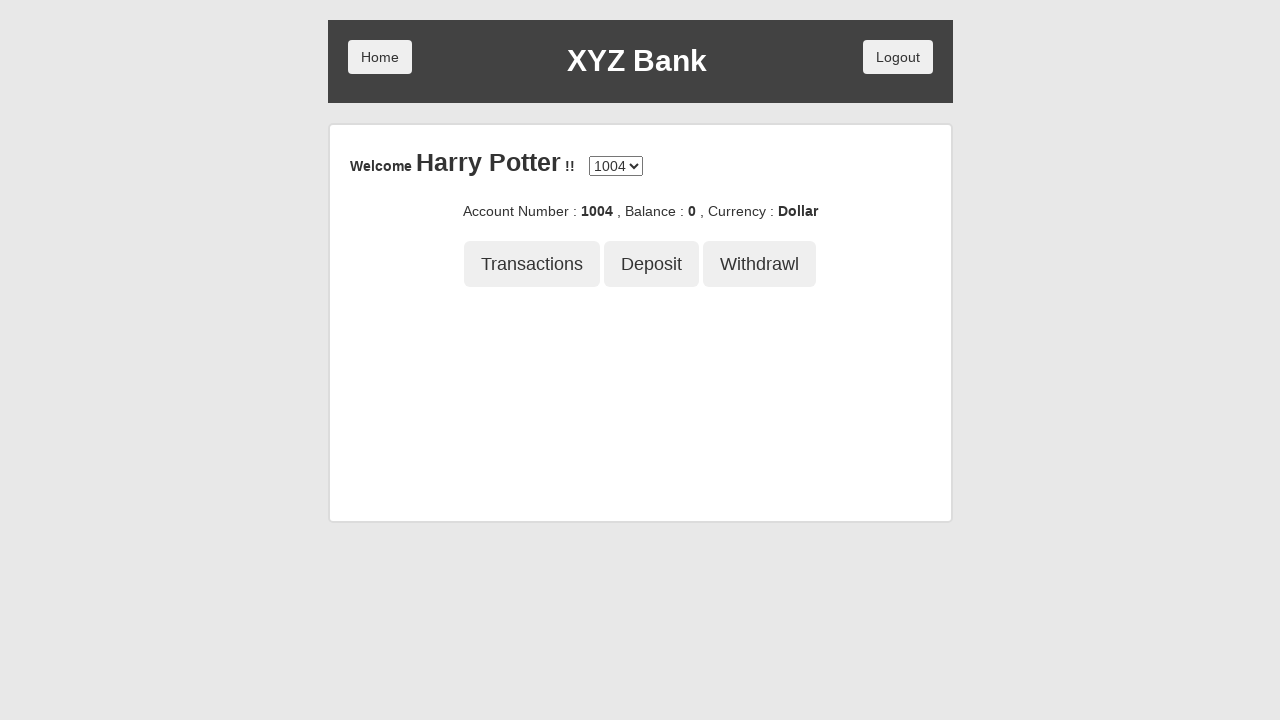

Clicked Deposit button at (652, 264) on [ng-click='deposit()']
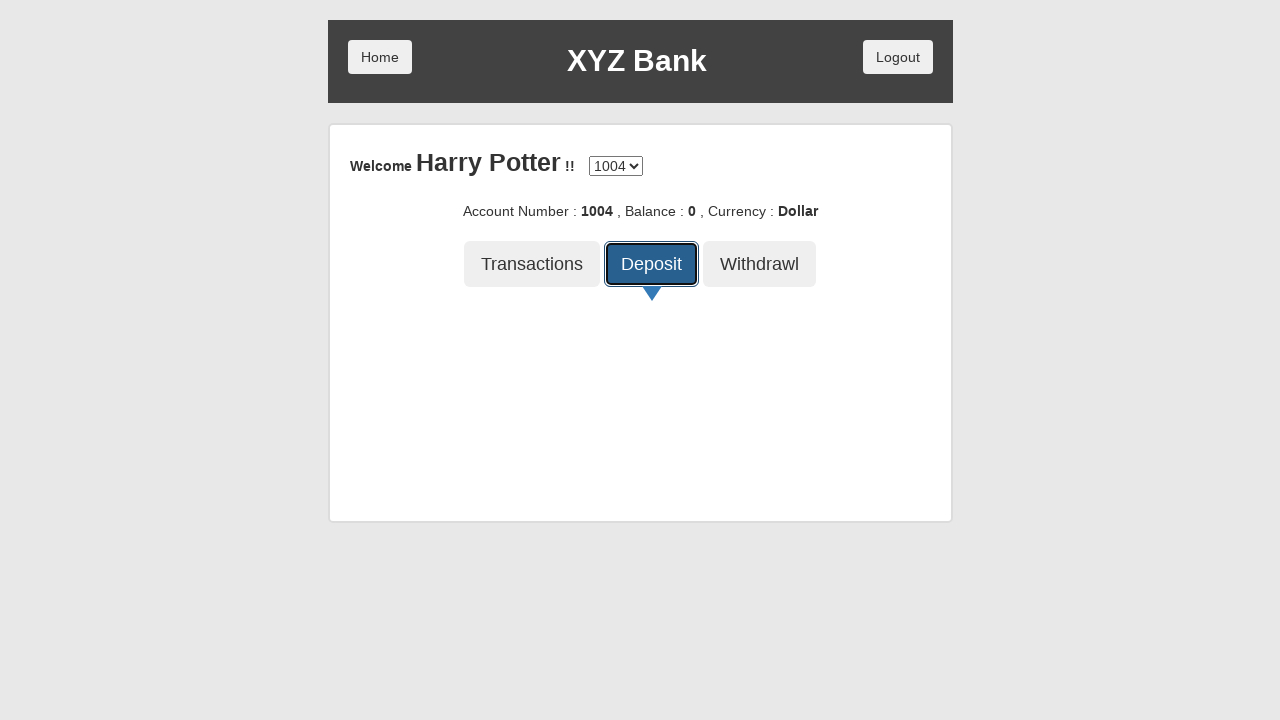

Entered deposit amount of $100 on [ng-model='amount']
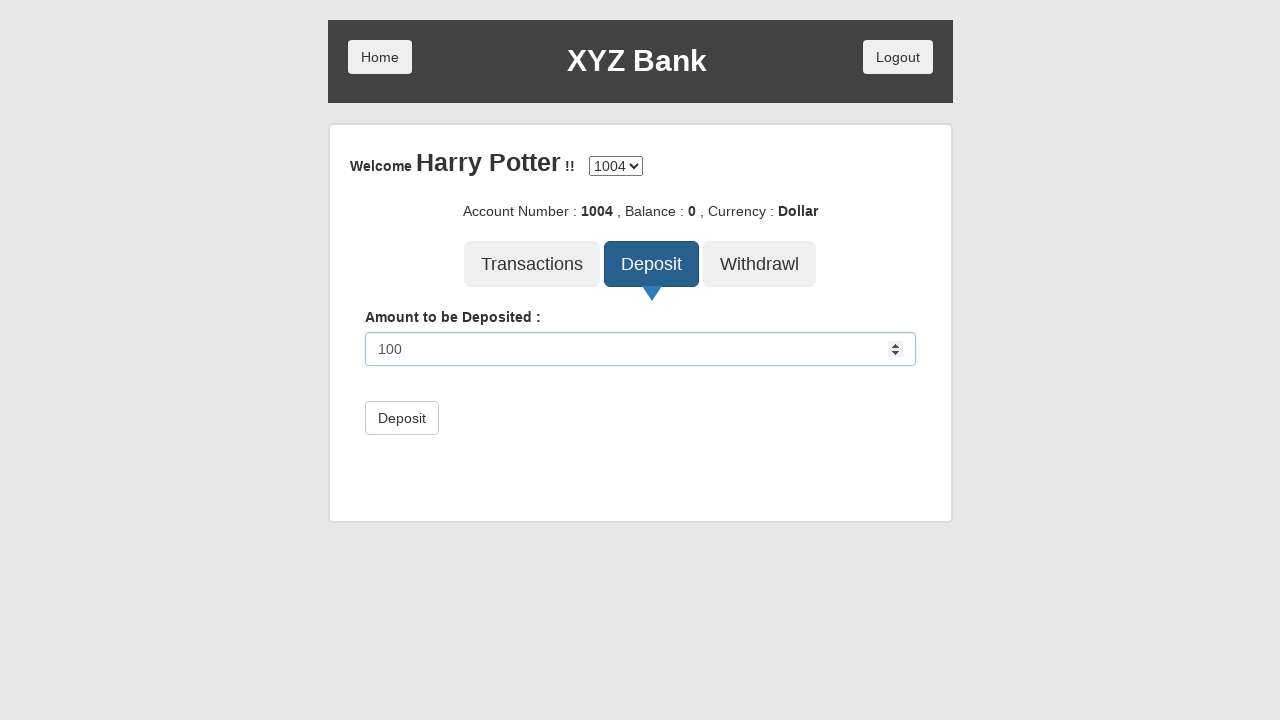

Submitted deposit transaction at (402, 418) on [type='submit']
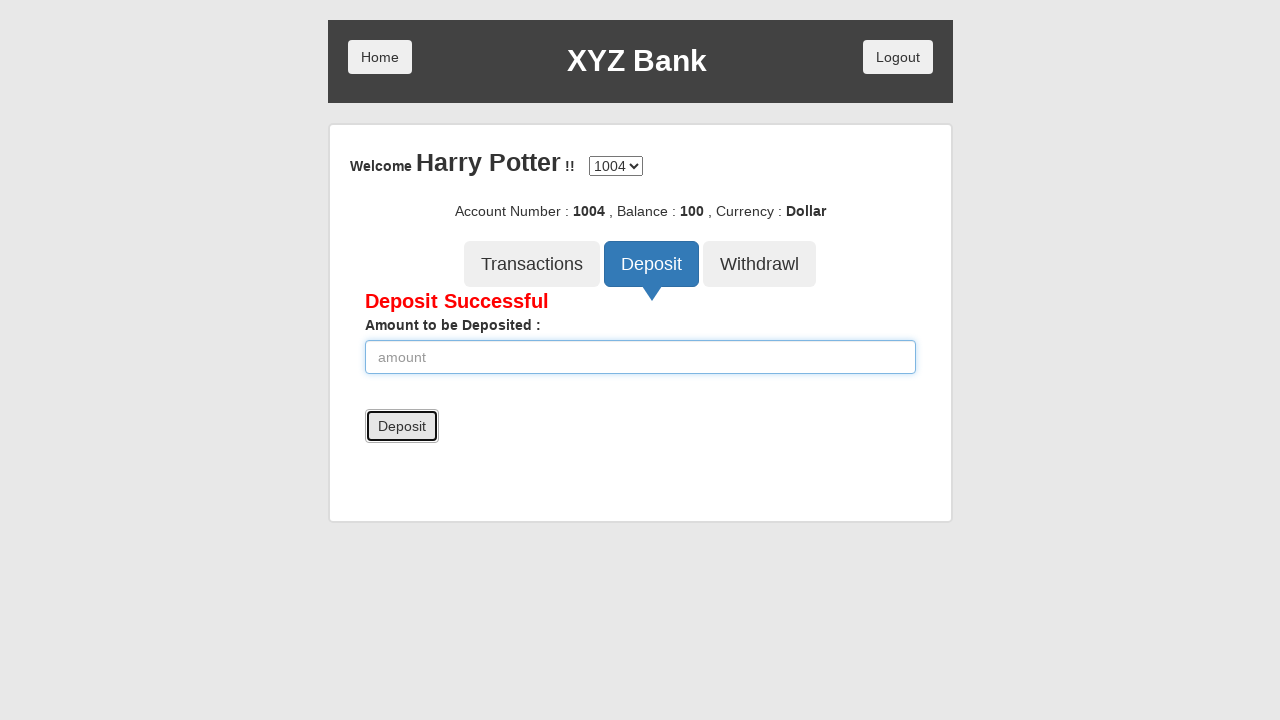

Deposit success message displayed
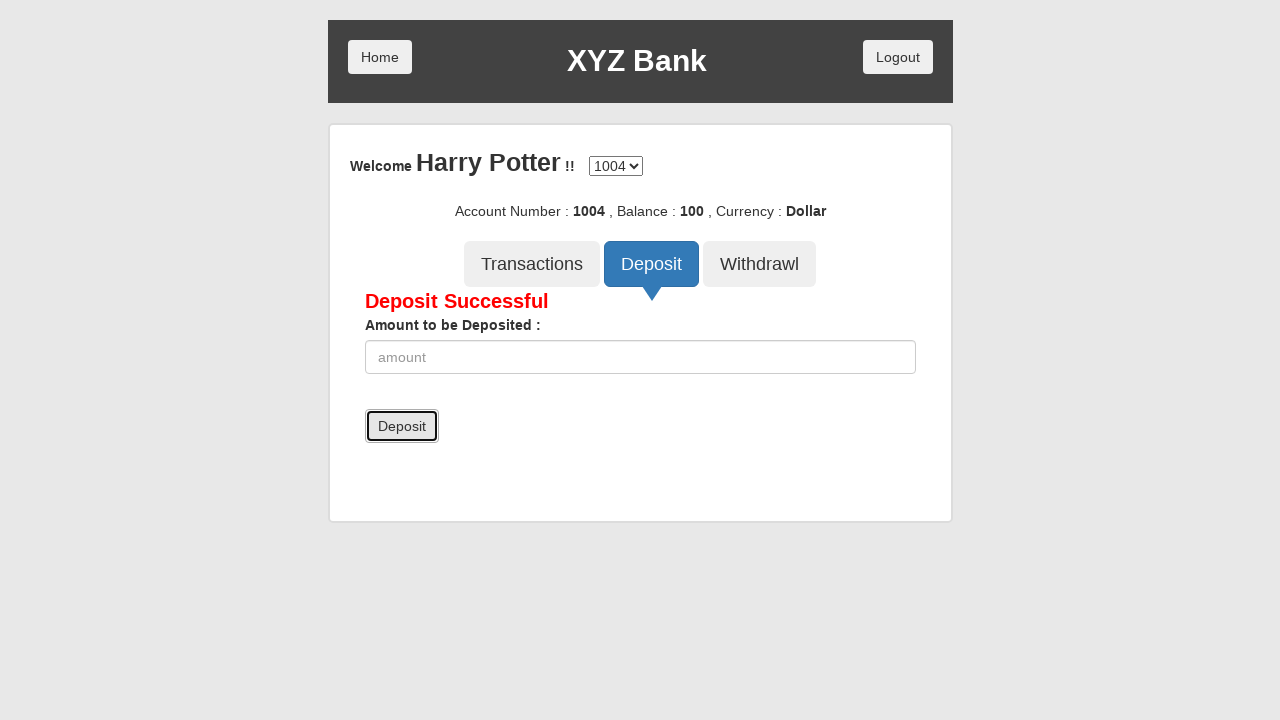

Clicked Withdrawal button at (760, 264) on [ng-click='withdrawl()']
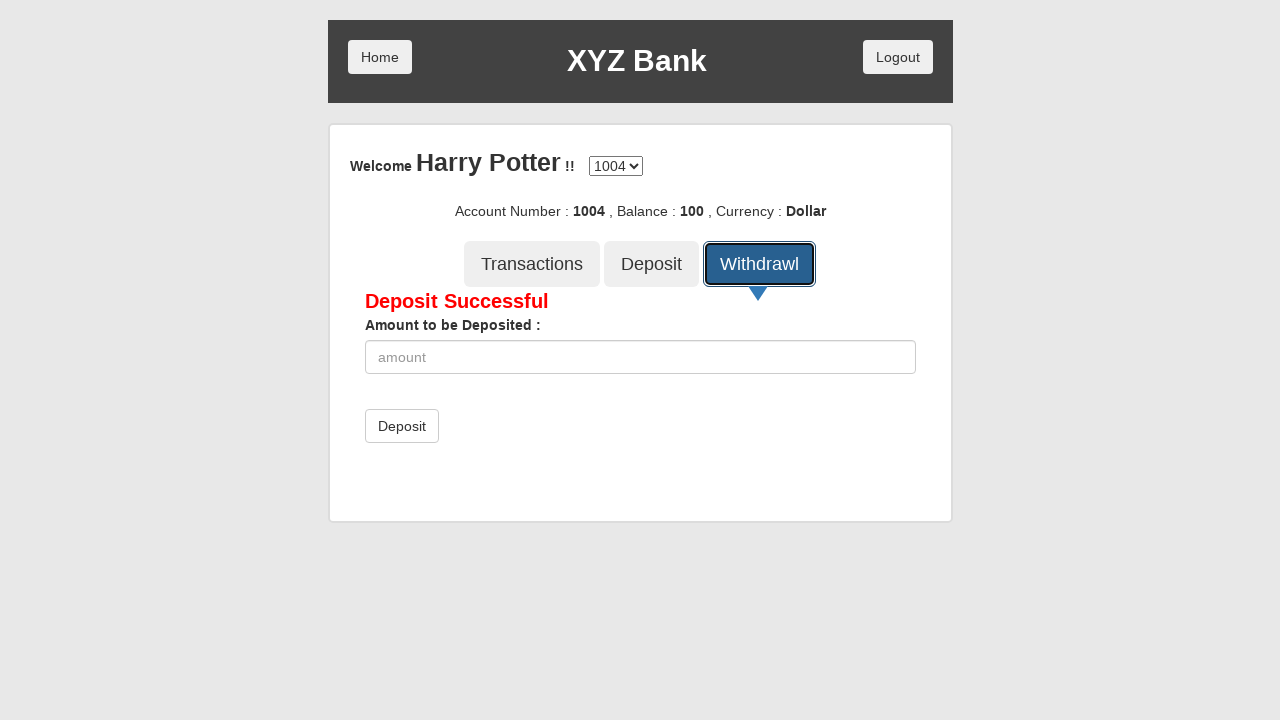

Waited 5 seconds for withdrawal form to load
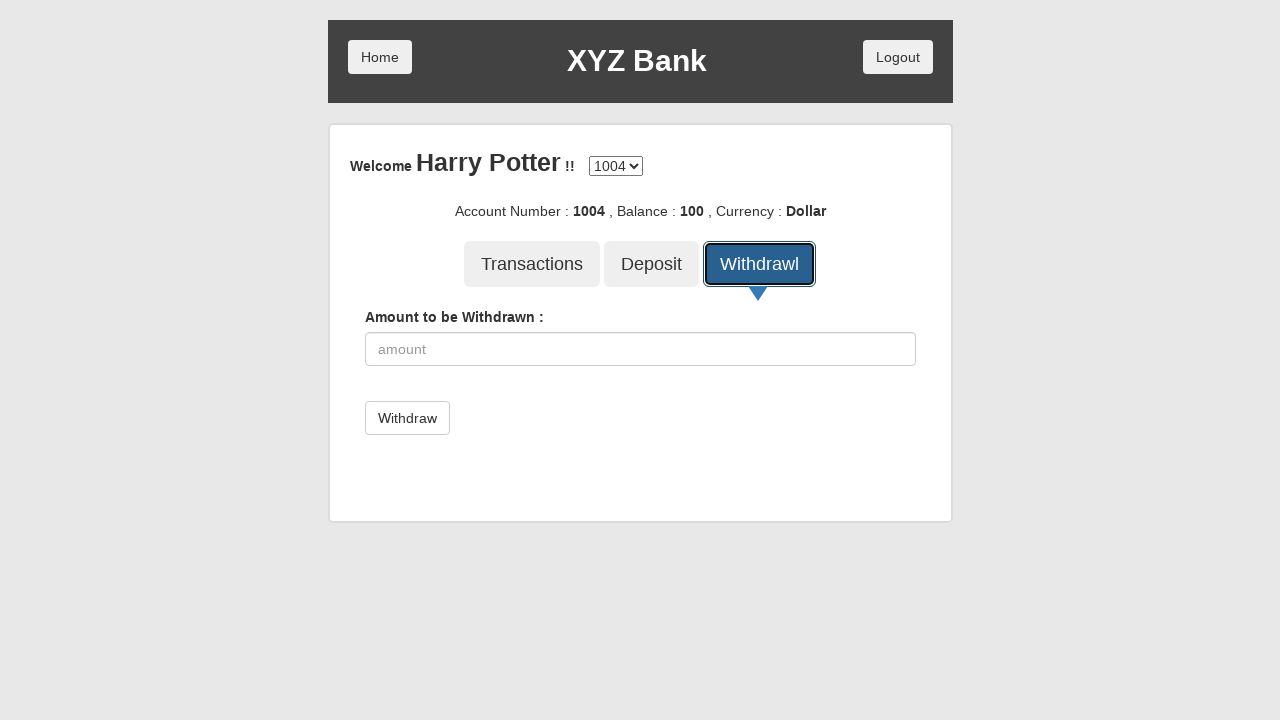

Entered withdrawal amount of $5000 (exceeds balance) on [type='number']
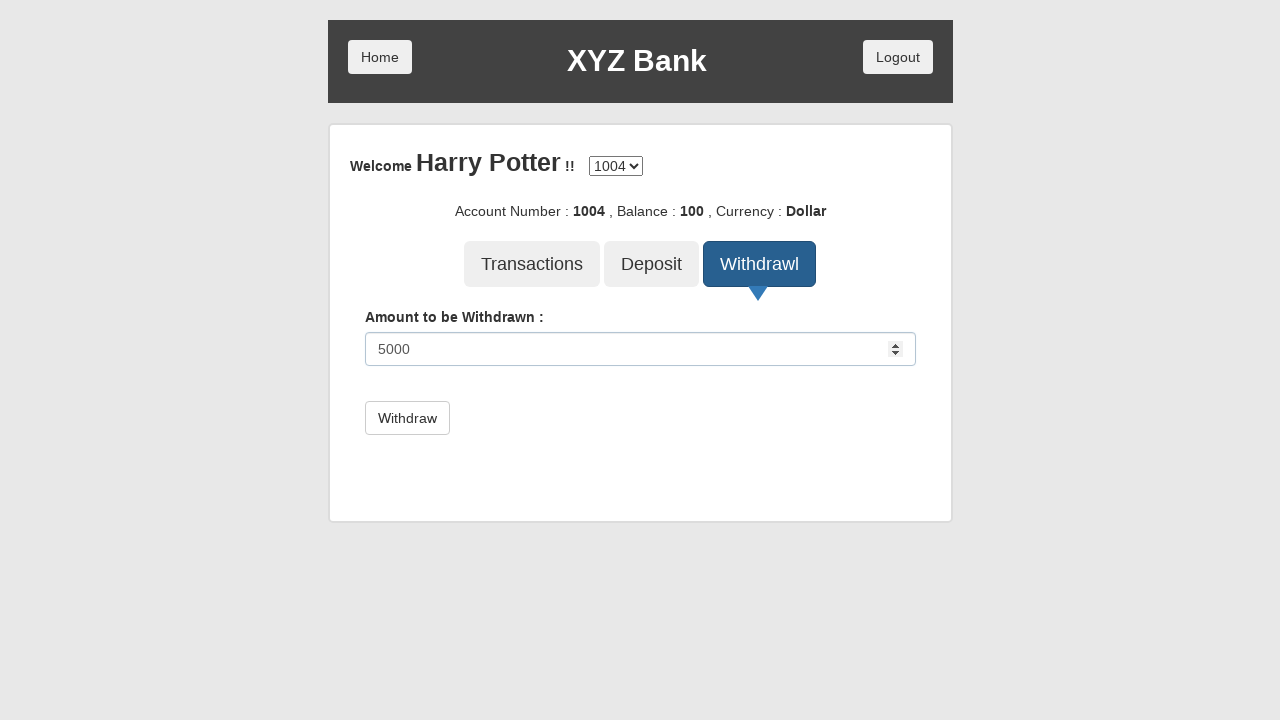

Attempted withdrawal with insufficient funds - should fail at (407, 418) on [type='submit']
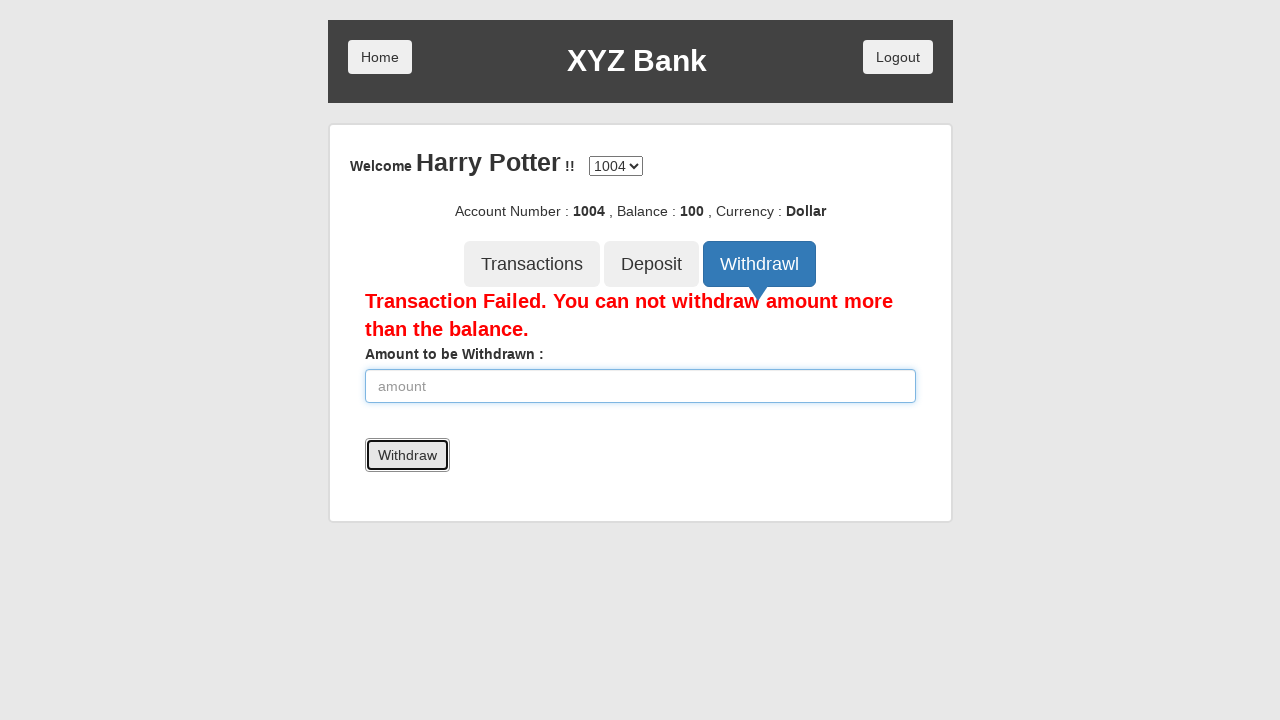

Entered valid withdrawal amount of $5 on [type='number']
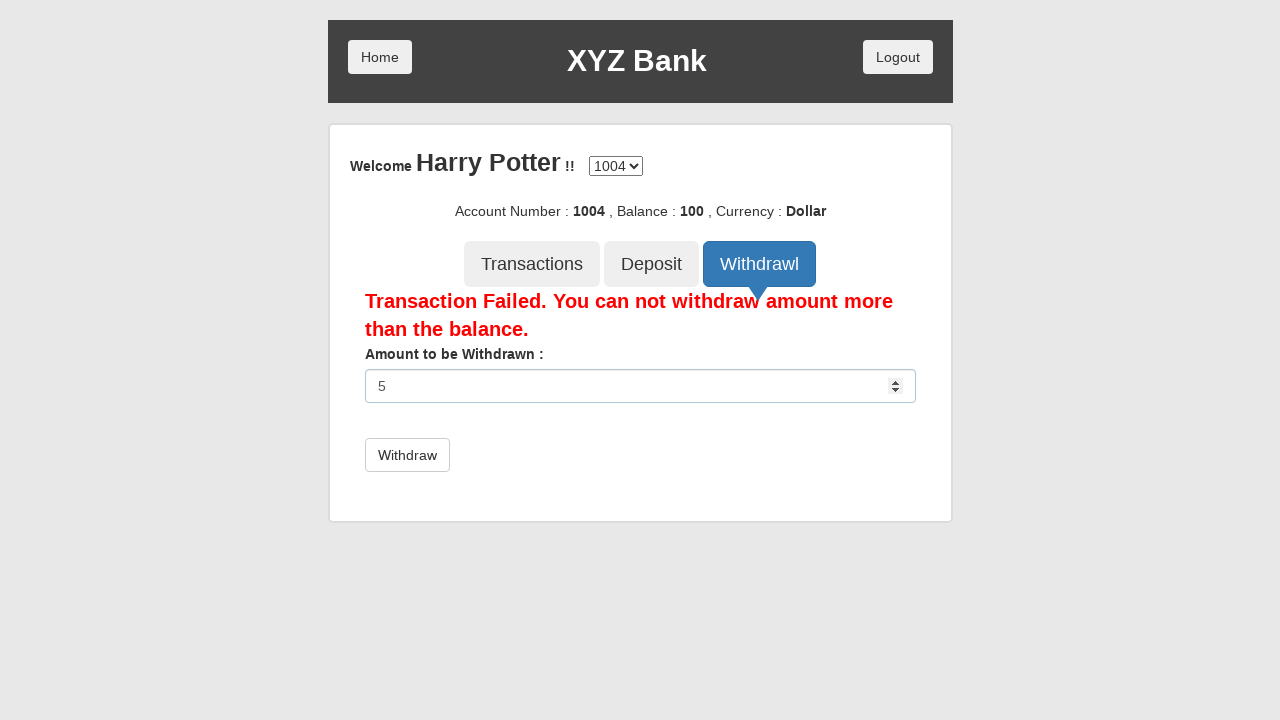

Submitted first valid withdrawal of $5 at (407, 455) on [type='submit']
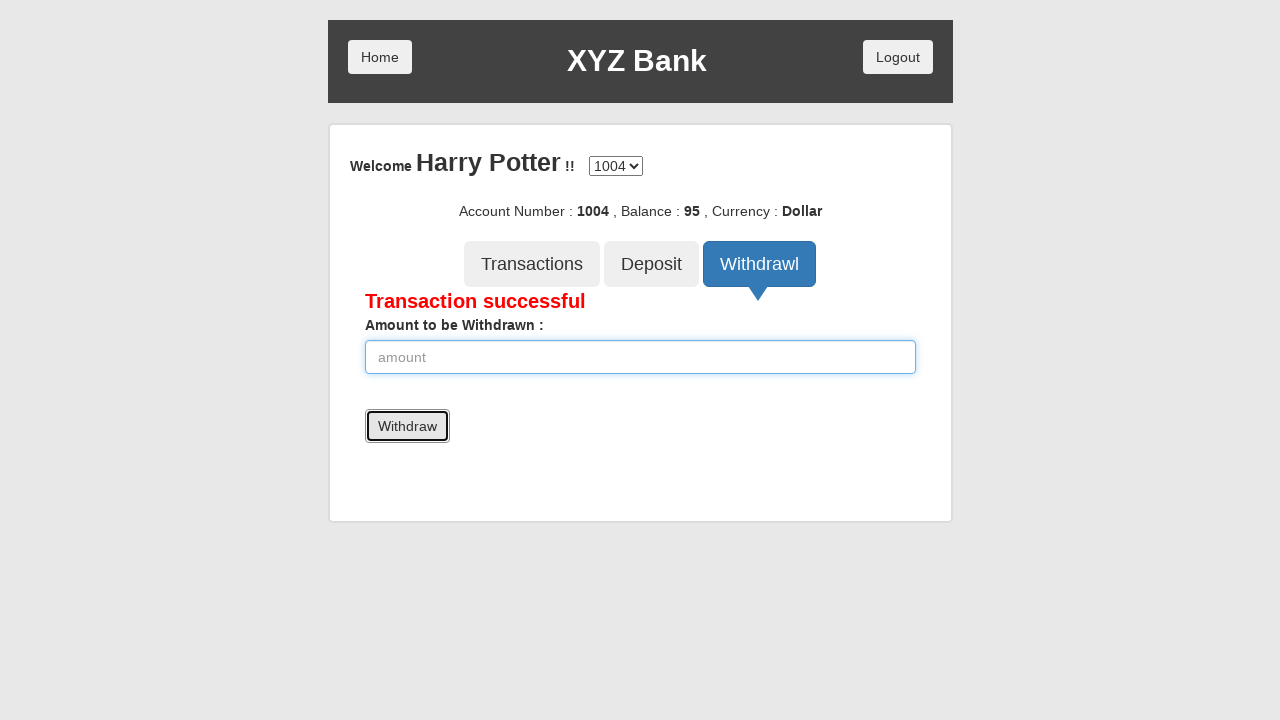

Entered withdrawal amount of $5 for second withdrawal on [type='number']
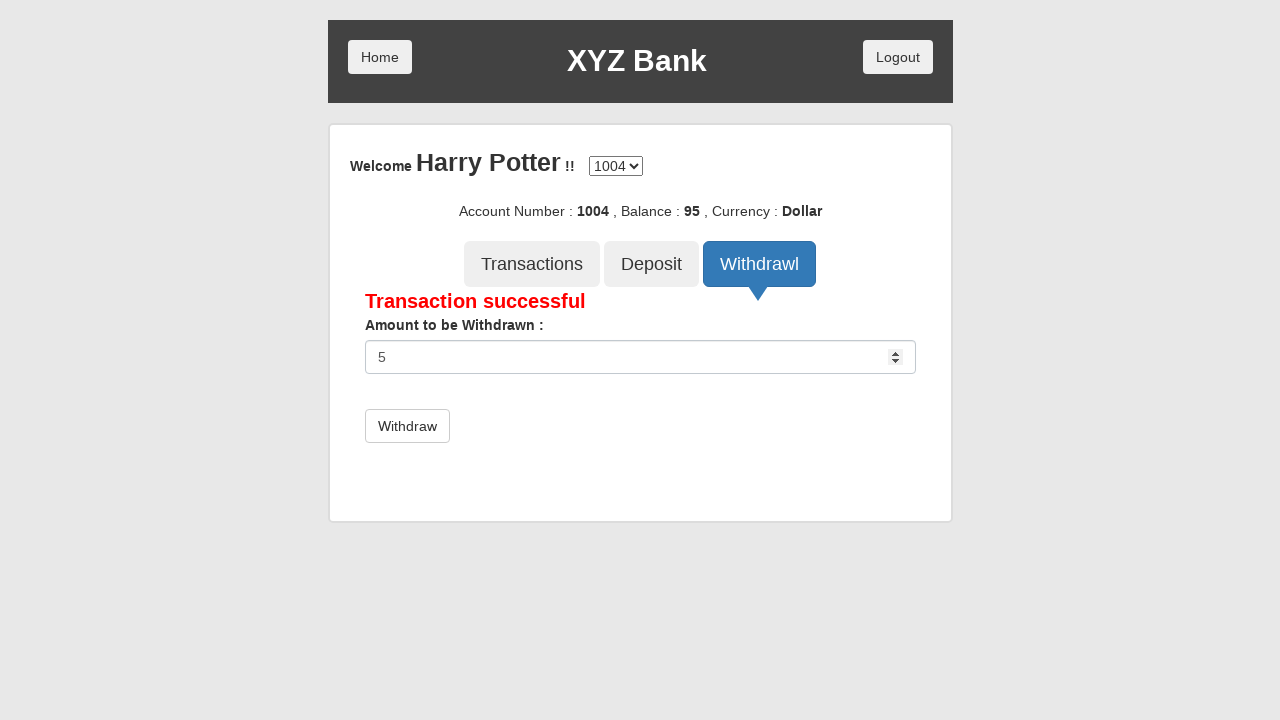

Submitted second valid withdrawal of $5 at (407, 426) on [type='submit']
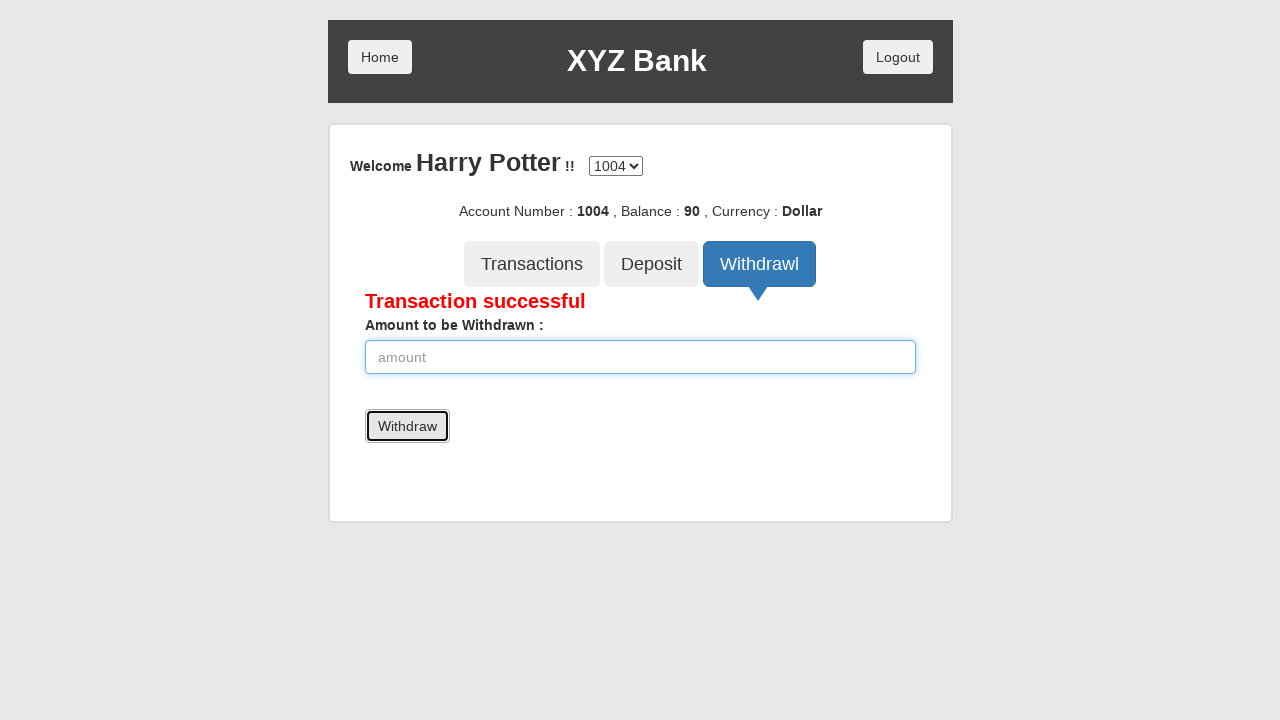

Clicked Transactions button to view history at (532, 264) on [ng-click='transactions()']
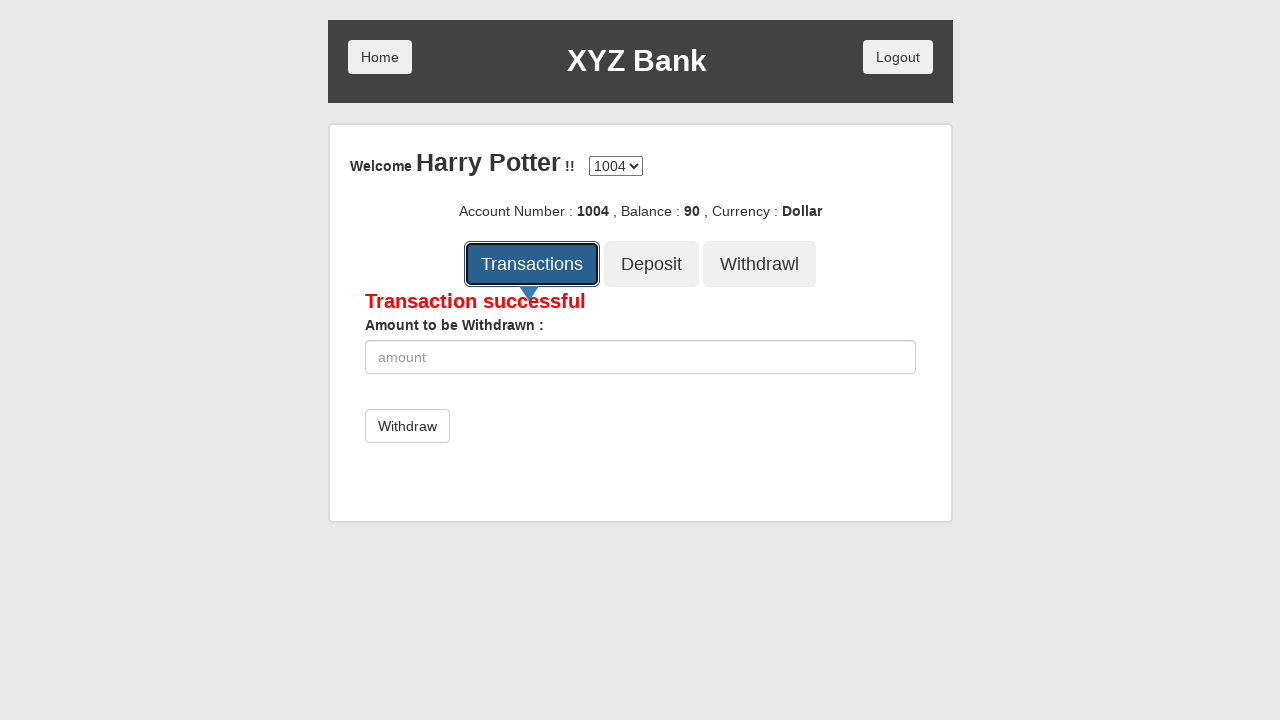

Initial transaction table load failed - reloaded page
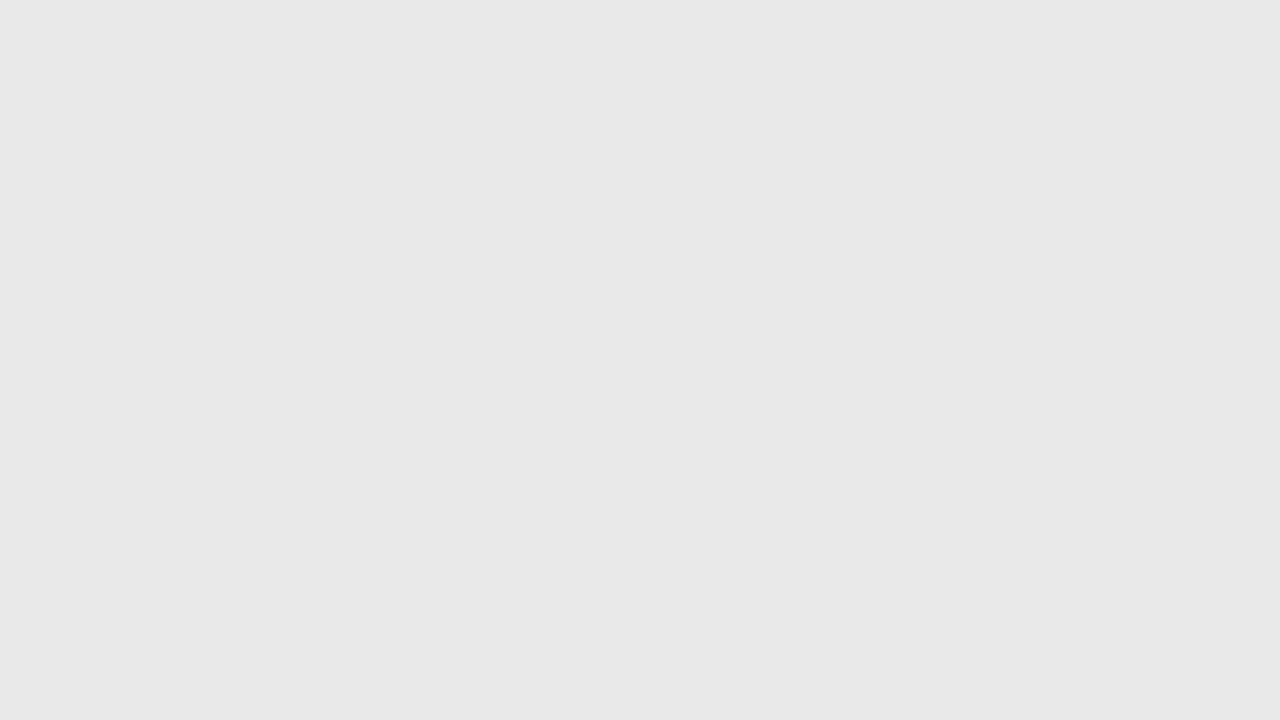

Transaction table loaded after page reload
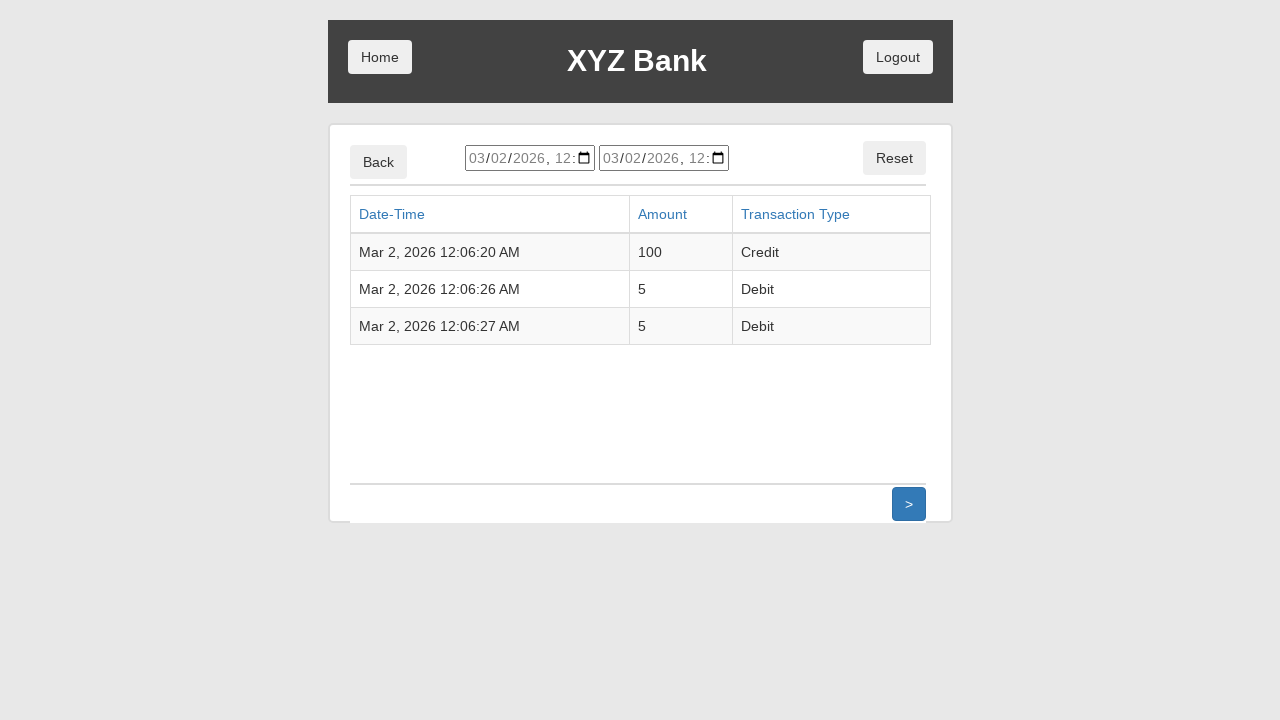

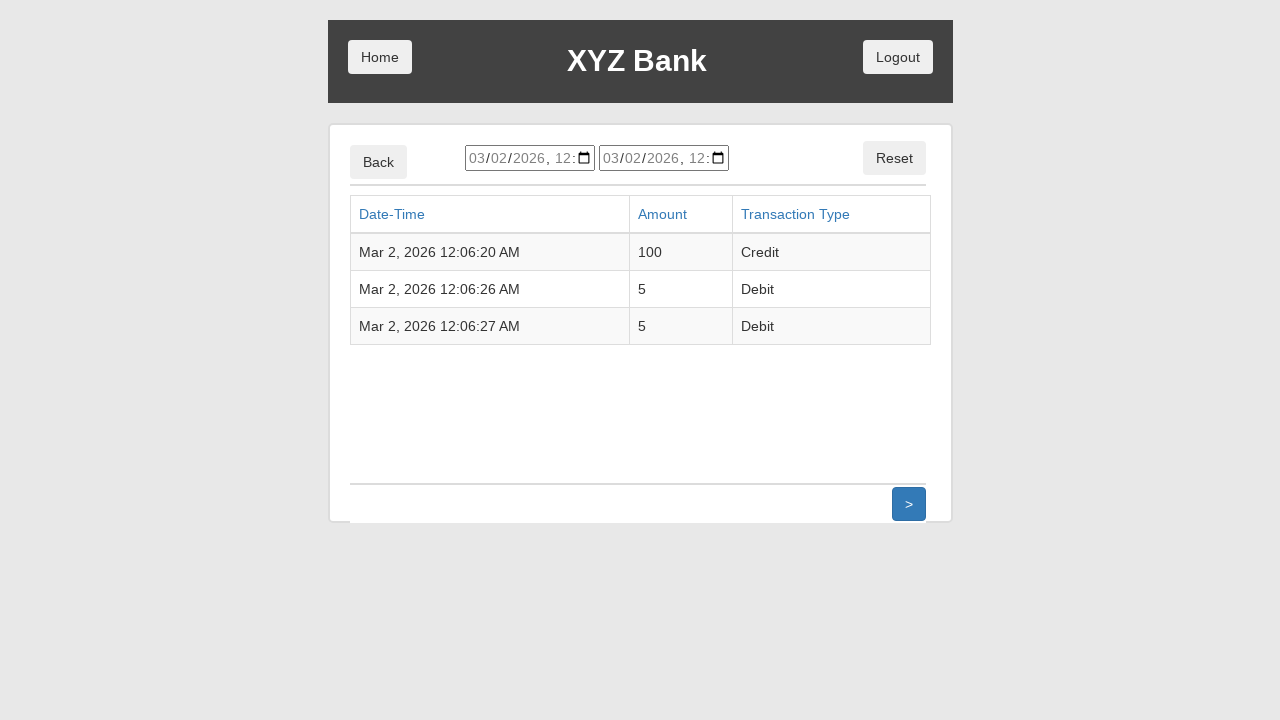